Tests the UI Testing registration form on a demo site by navigating to the UI Testing Concepts page, filling in name, email, and password fields, and clicking the Register button.

Starting URL: https://demoapps.qspiders.com/

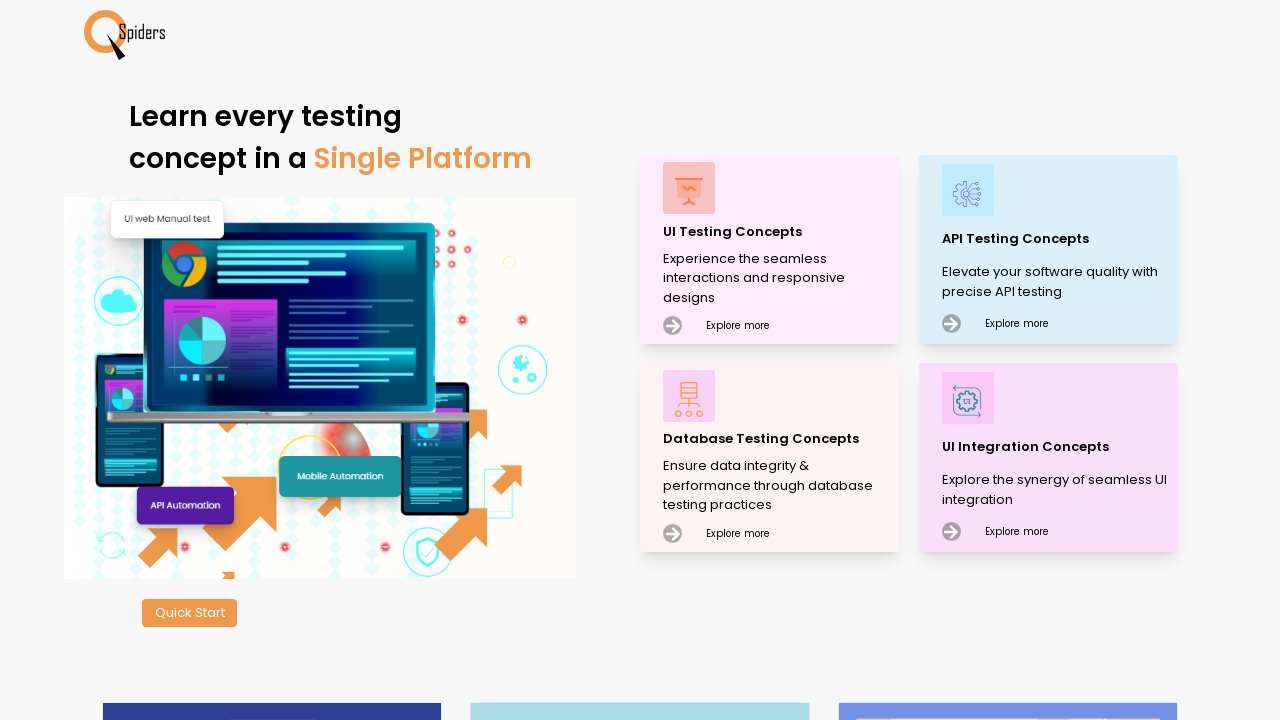

Clicked on UI Testing Concepts link at (778, 232) on text=UI Testing Concepts
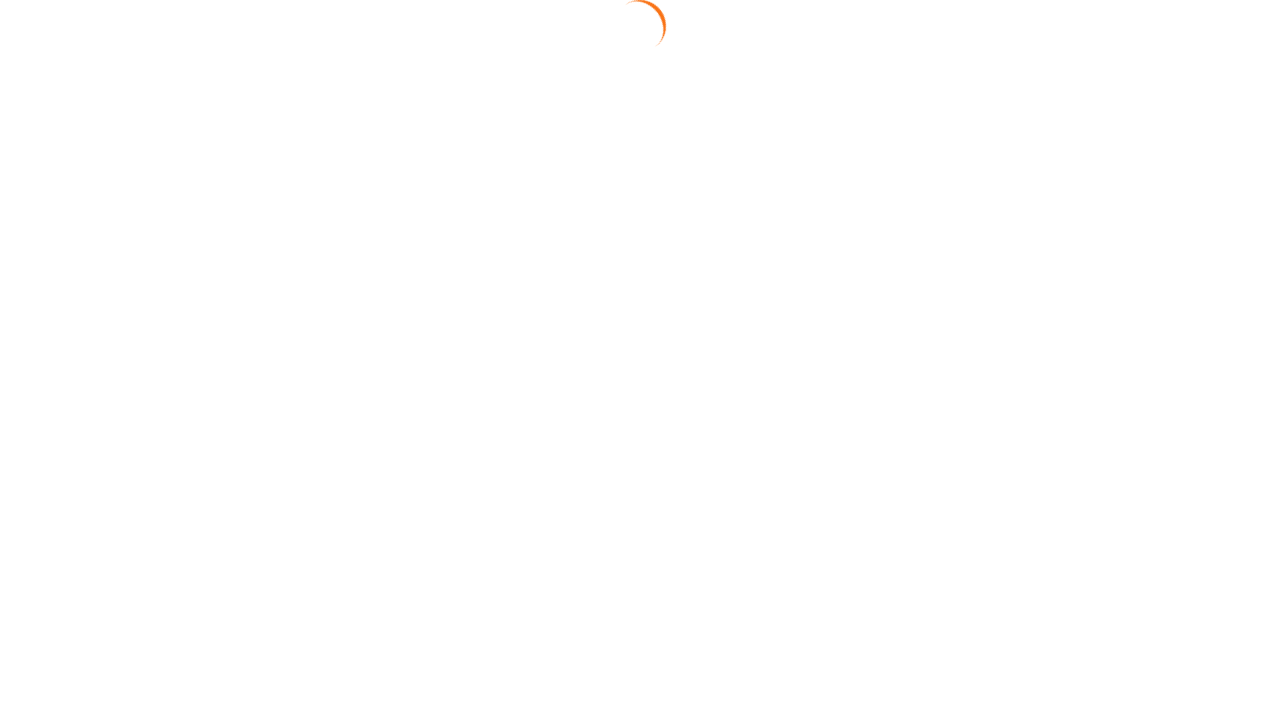

Filled in name field with 'johnsmith' on input[name='name']
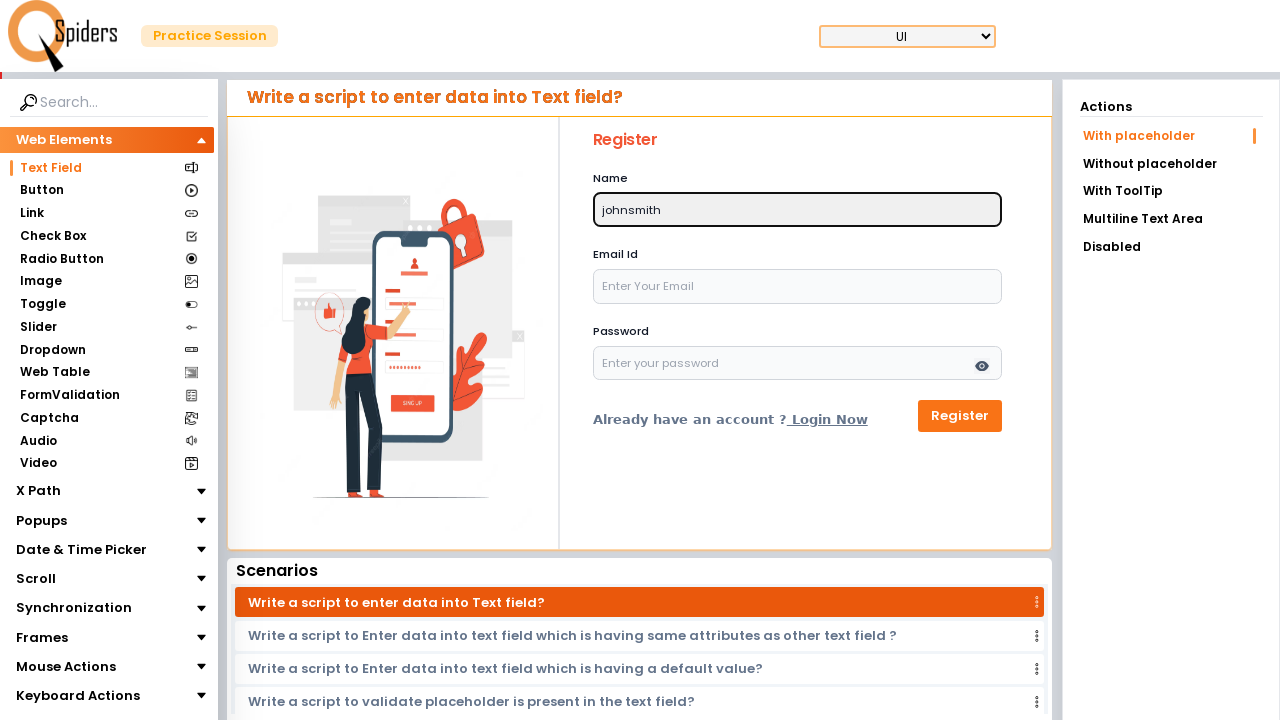

Filled in email field with 'johnsmith@testmail.com' on input[name='email']
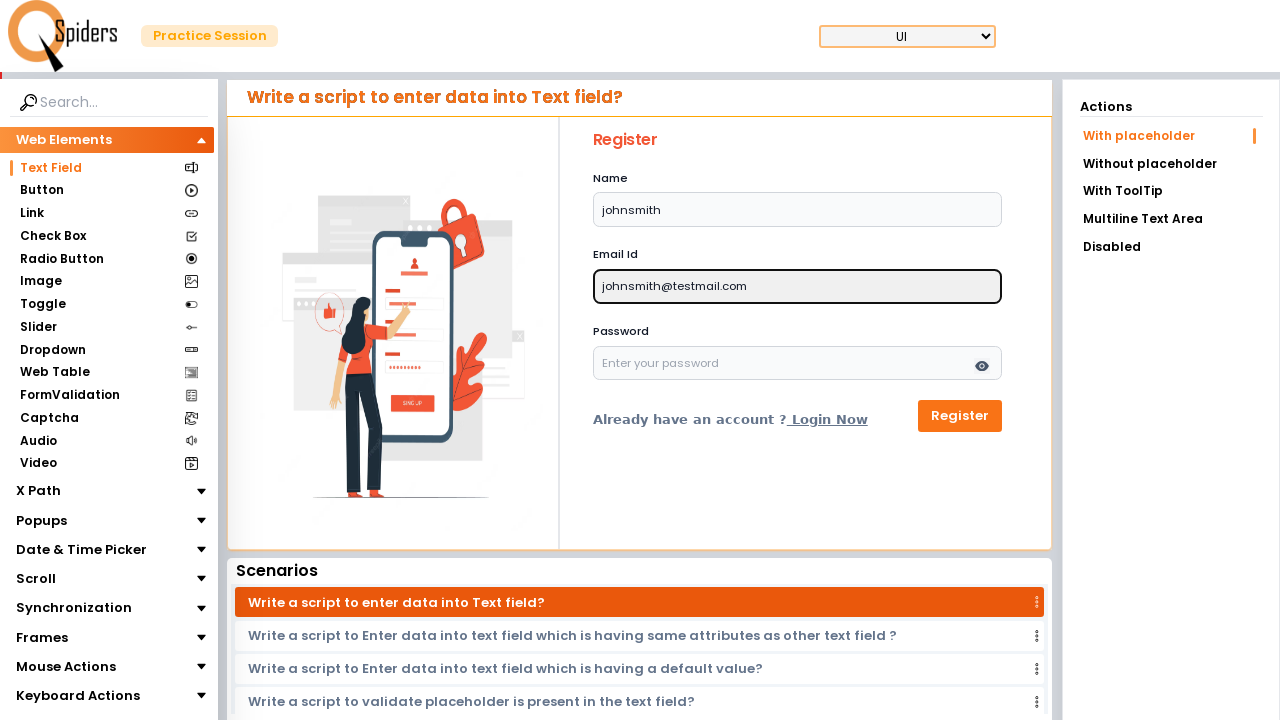

Filled in password field with 'Pass123!' on input[name='password']
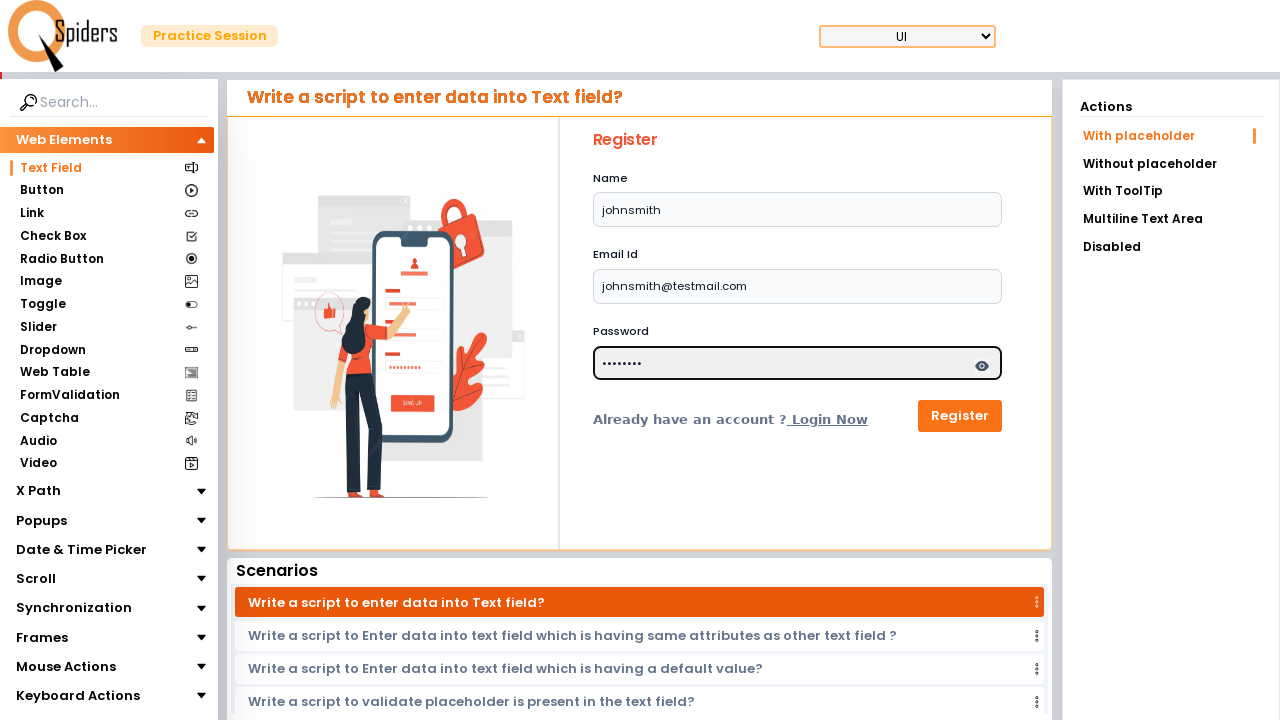

Clicked the Register button at (798, 140) on text=Register
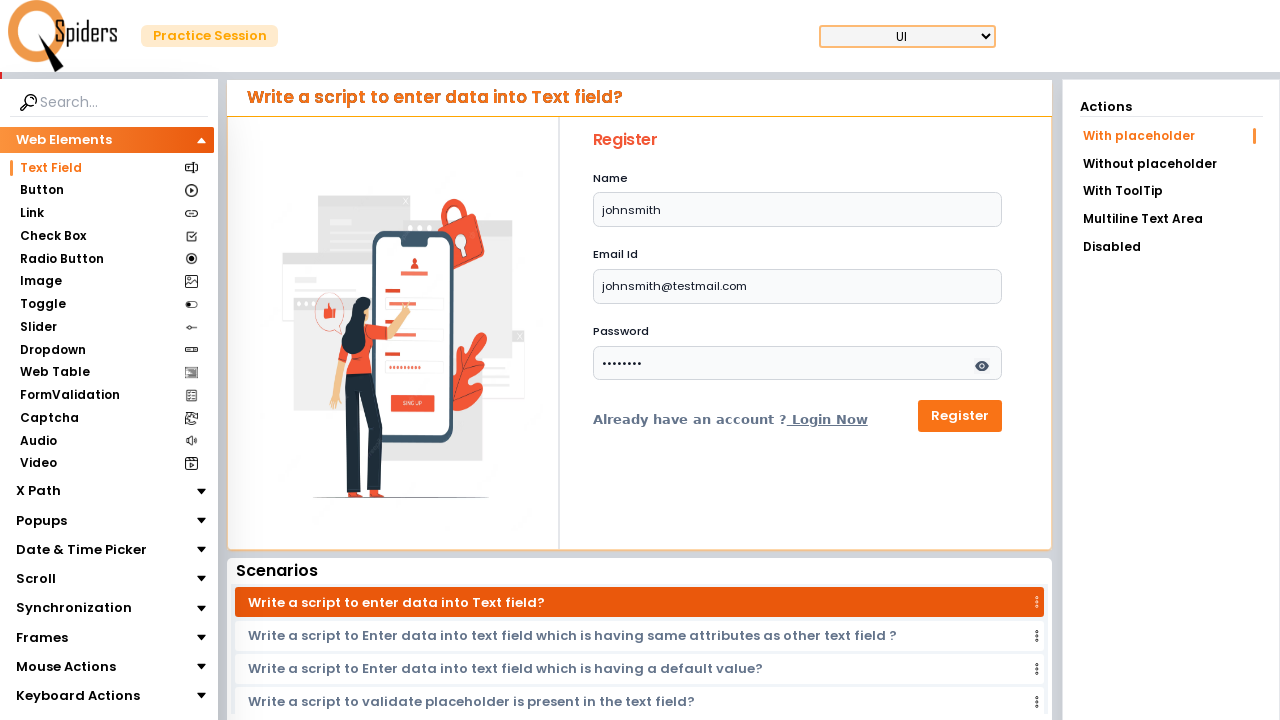

Waited 2000ms for registration to process
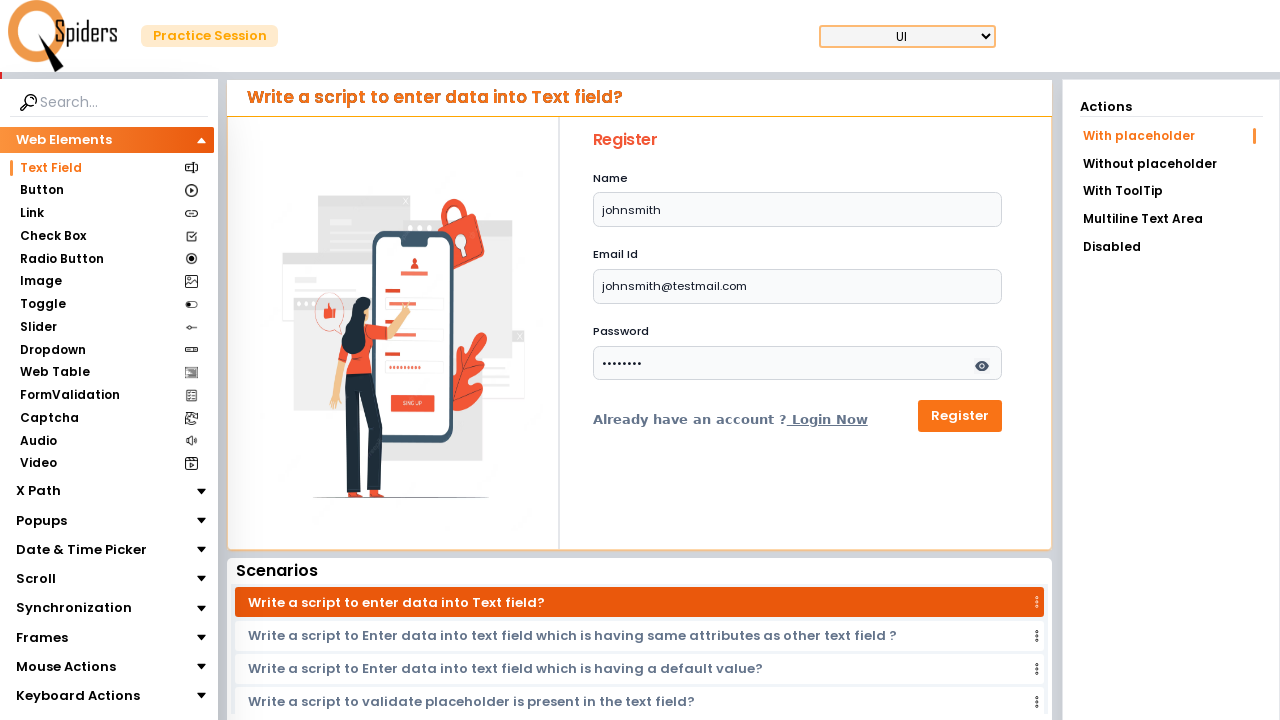

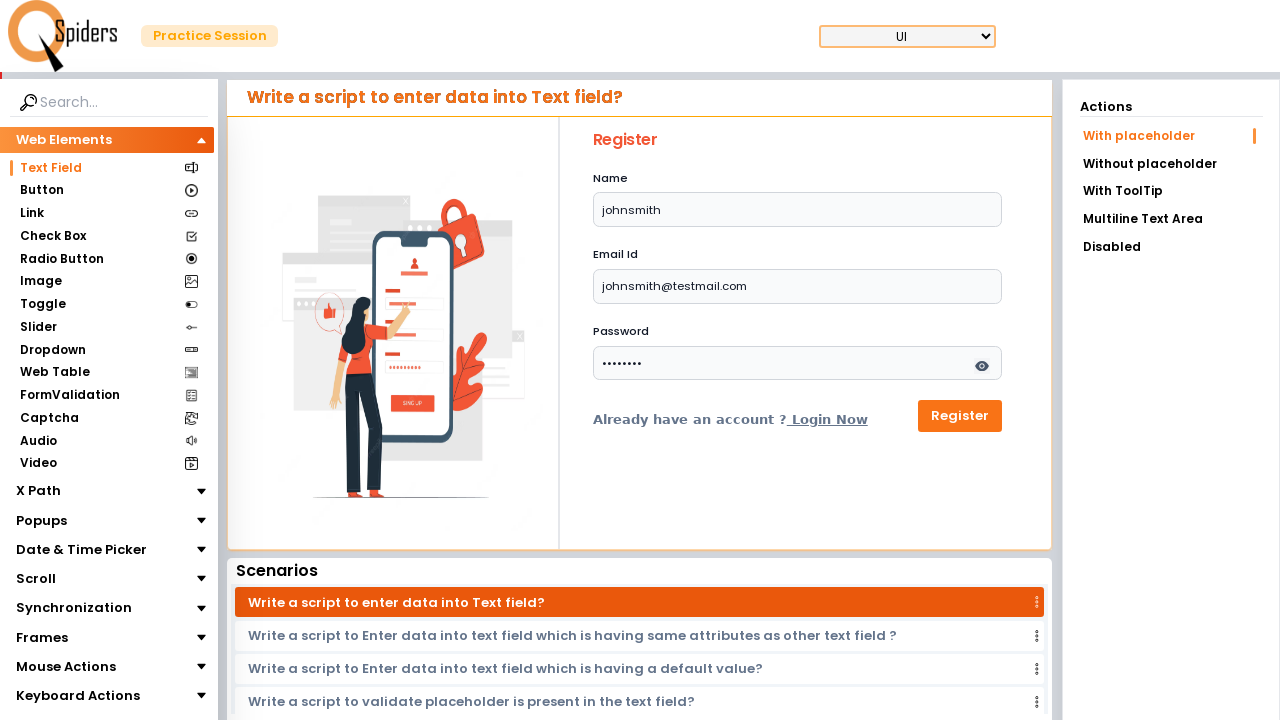